Tests page scrolling functionality by navigating to the Selenium website and scrolling down 1000 pixels using JavaScript execution.

Starting URL: https://www.selenium.dev

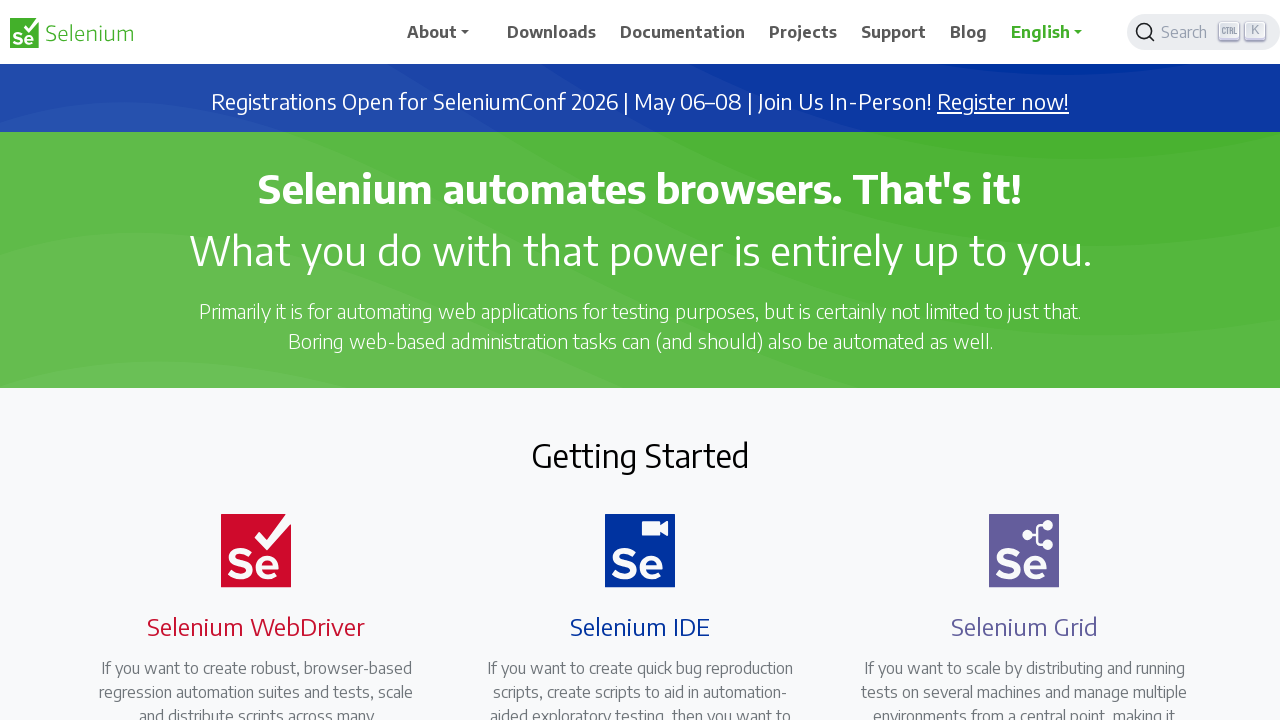

Navigated to https://www.selenium.dev
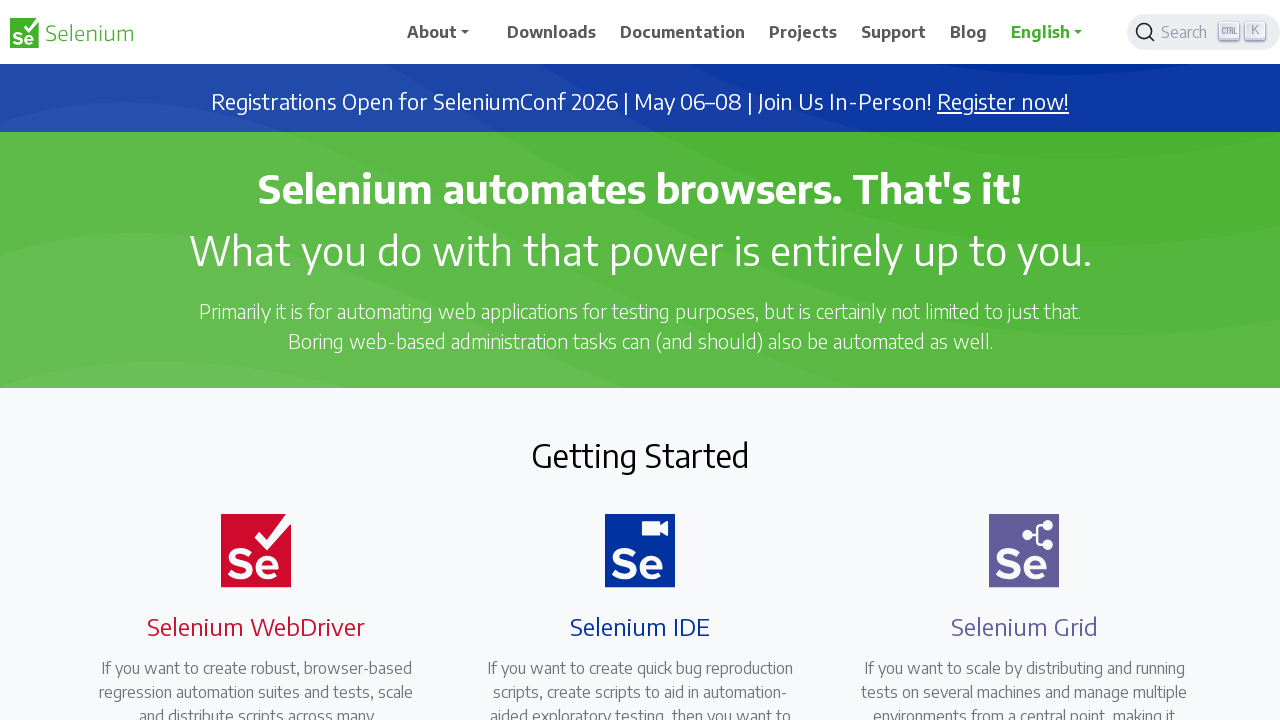

Scrolled down 1000 pixels using JavaScript
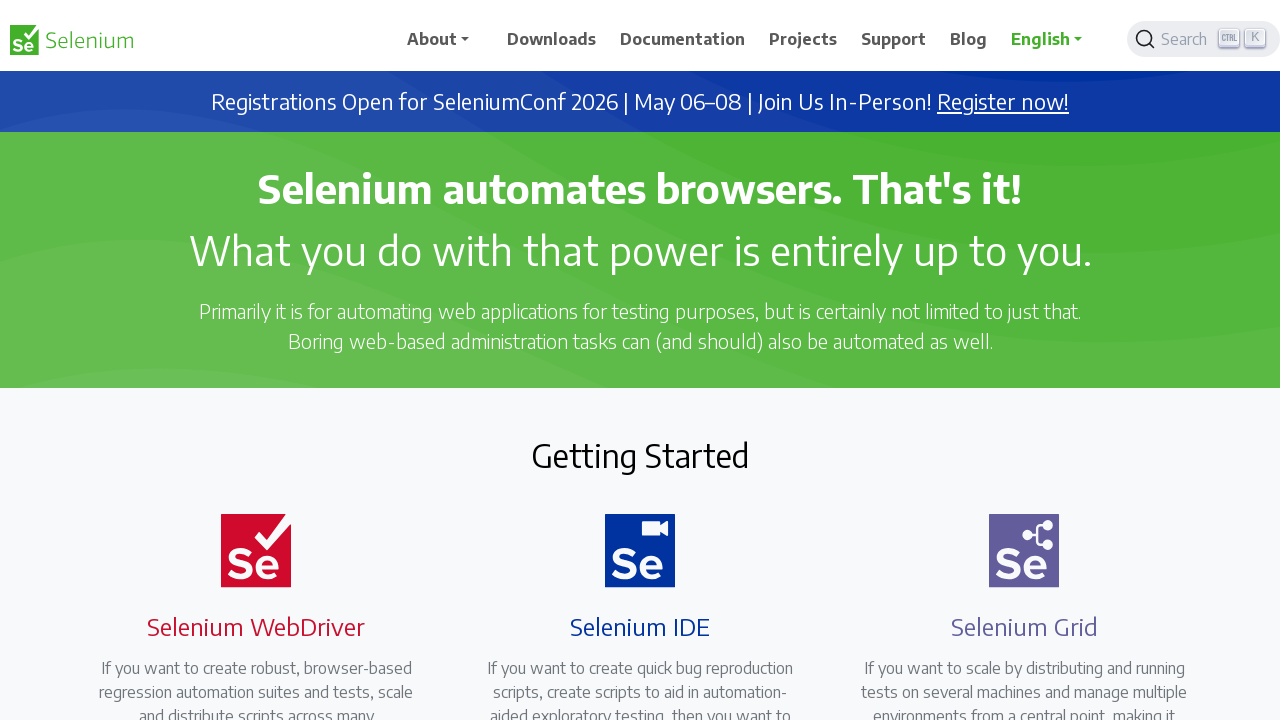

Waited 1000ms for scroll animation to complete
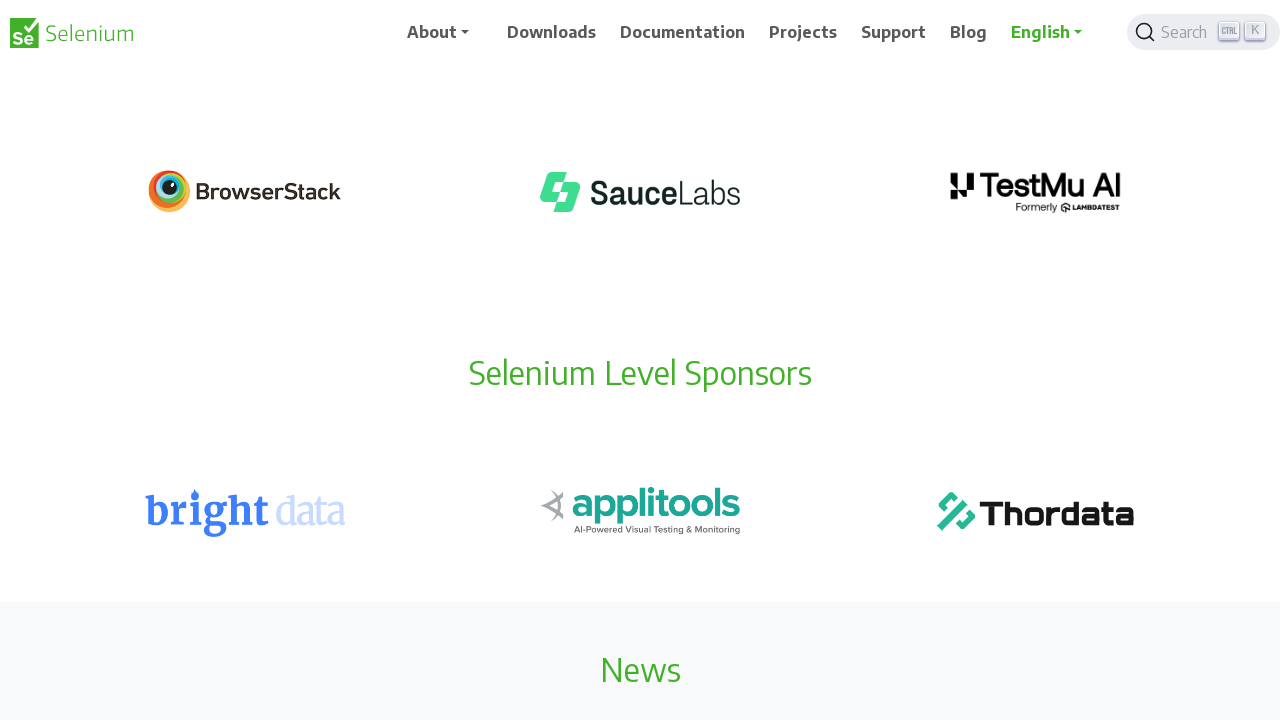

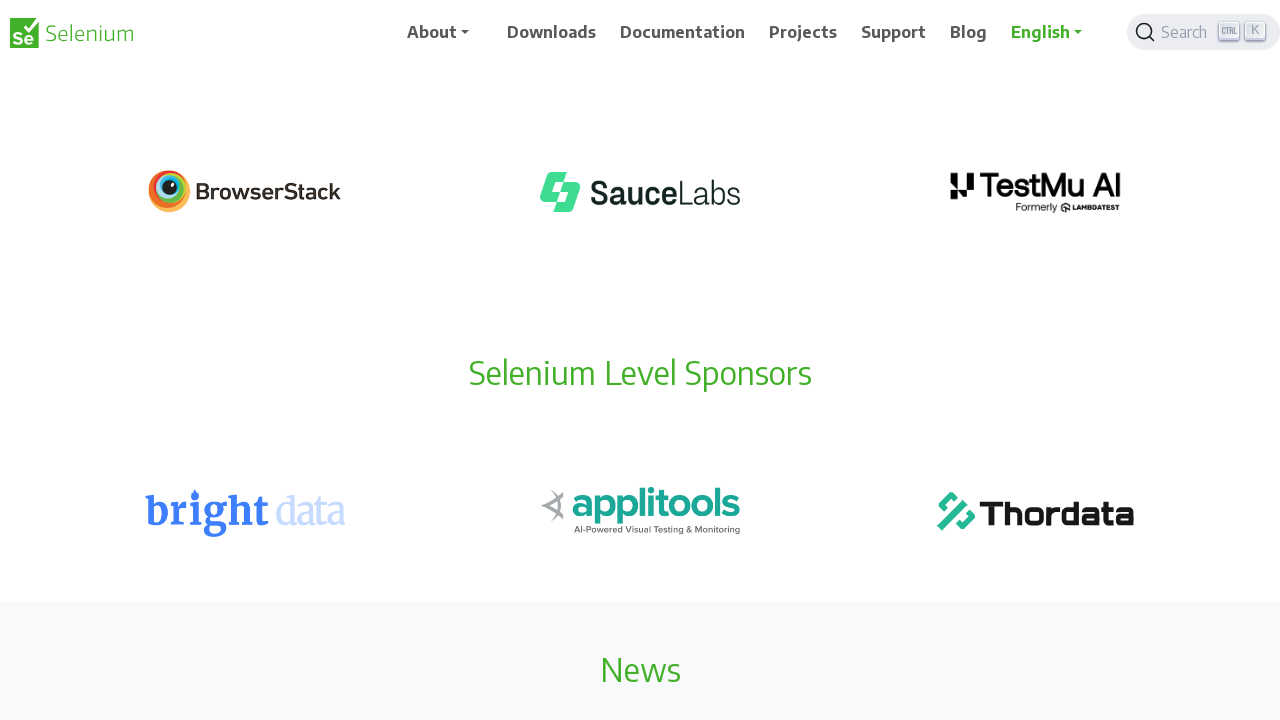